Tests Shadow DOM interaction by locating an element inside a shadow root and entering text into an input field within the shadow DOM.

Starting URL: https://letcode.in/shadow

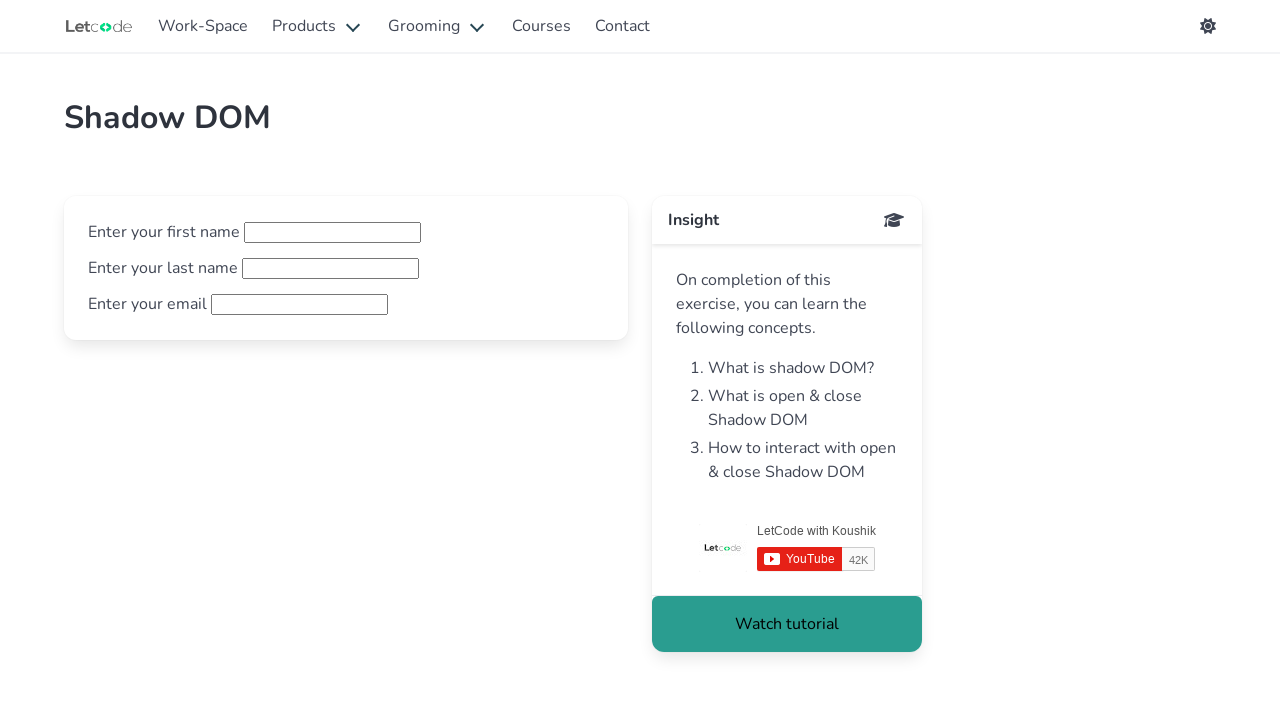

Waited for shadow DOM root element #open-shadow to be present
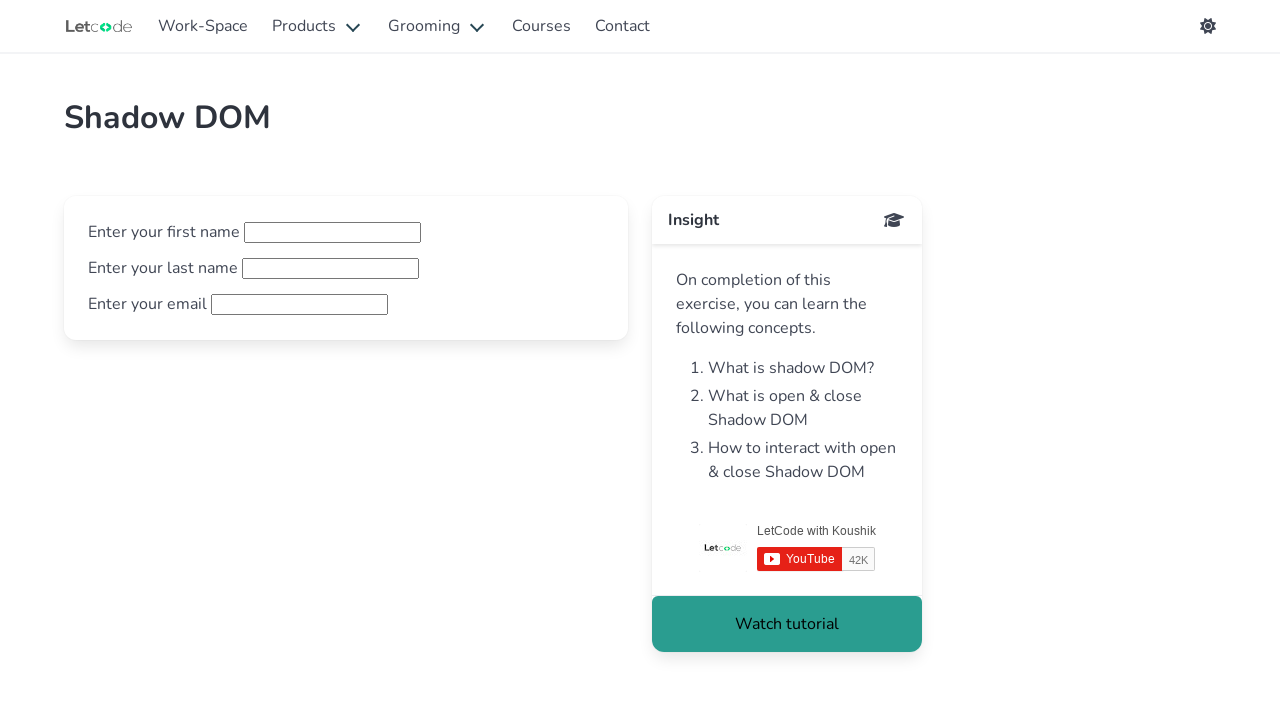

Filled first name input field with 'Mohan' inside shadow DOM on #open-shadow >> #fname
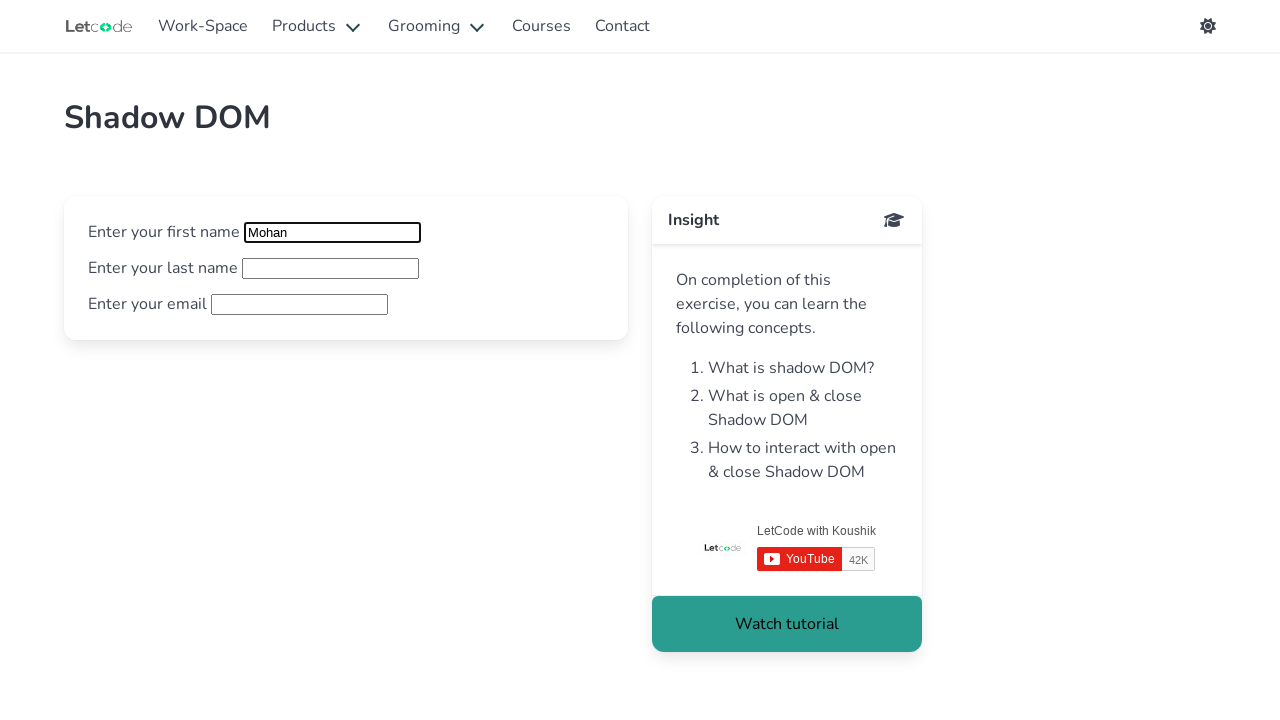

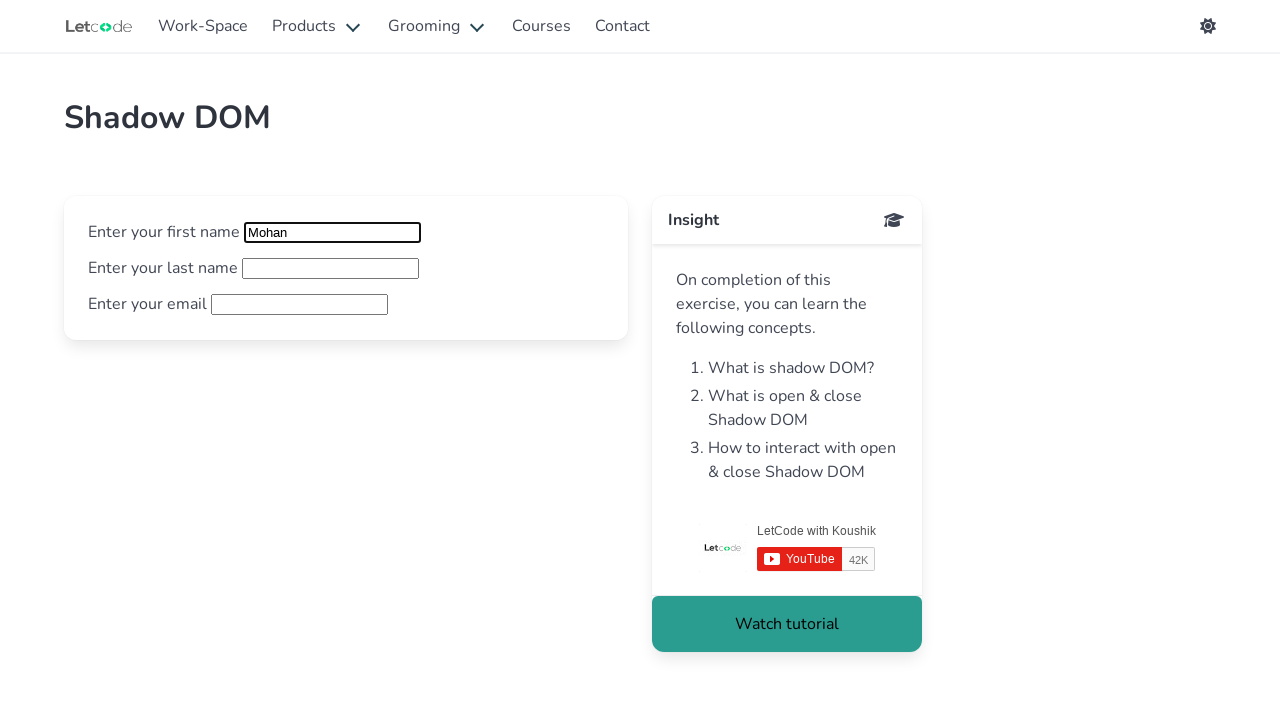